Tests marking individual items as complete by creating two items and checking their checkboxes

Starting URL: https://demo.playwright.dev/todomvc

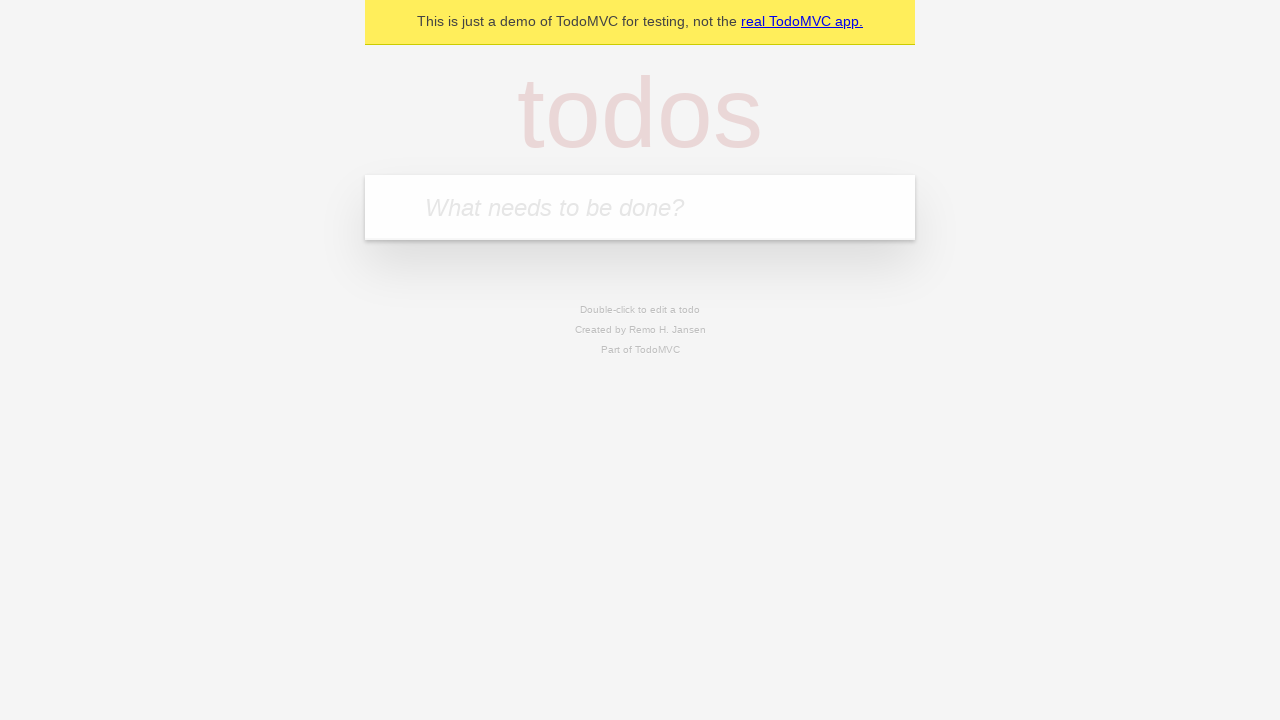

Filled todo input with 'buy some cheese' on internal:attr=[placeholder="What needs to be done?"i]
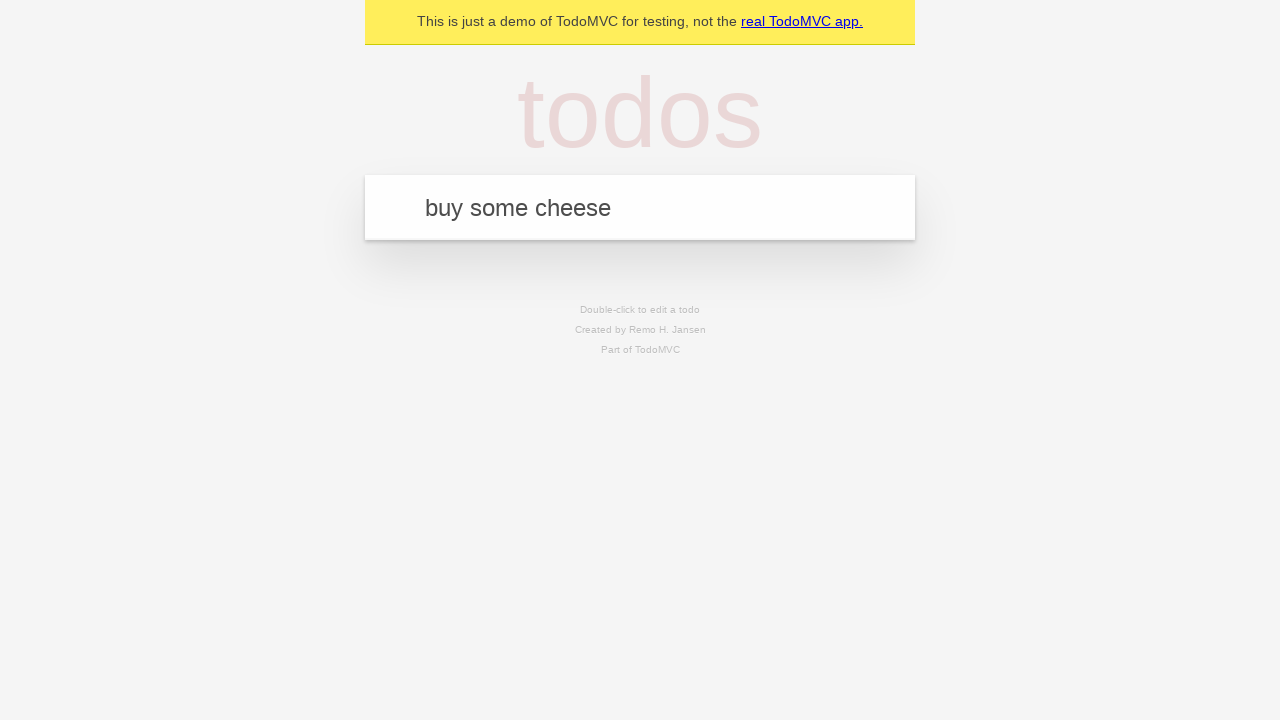

Pressed Enter to create first todo item on internal:attr=[placeholder="What needs to be done?"i]
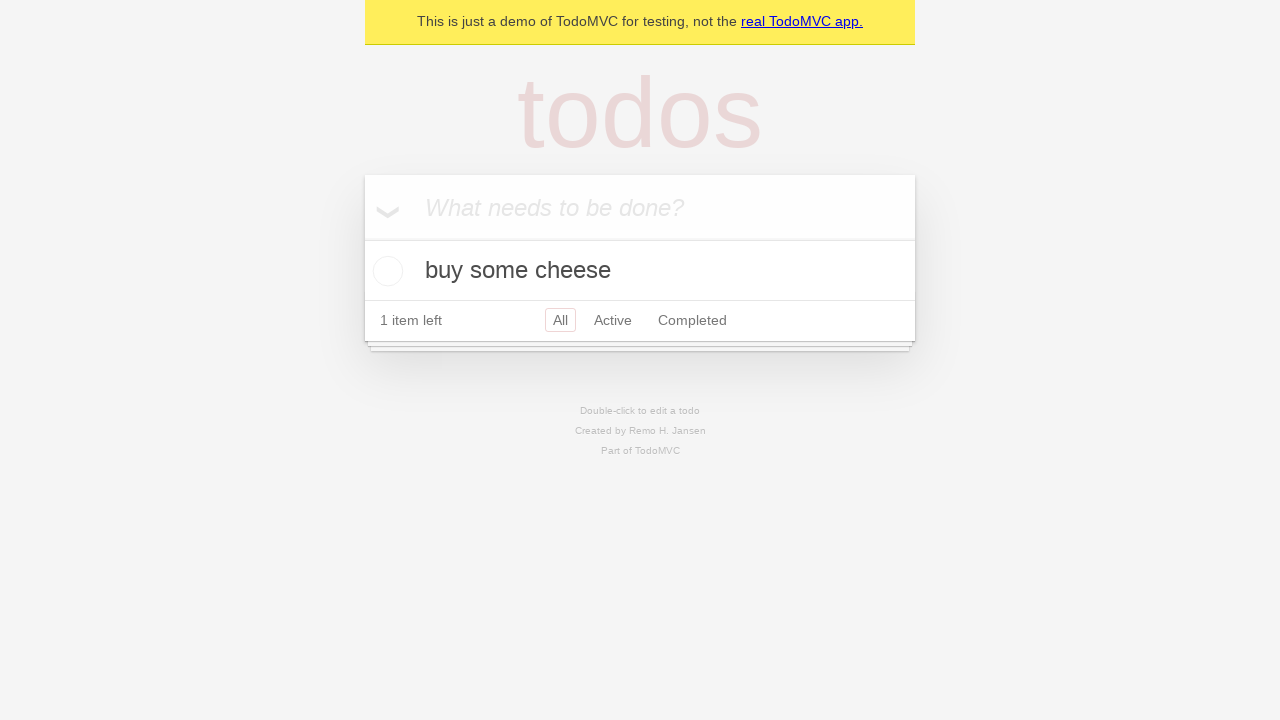

Filled todo input with 'feed the cat' on internal:attr=[placeholder="What needs to be done?"i]
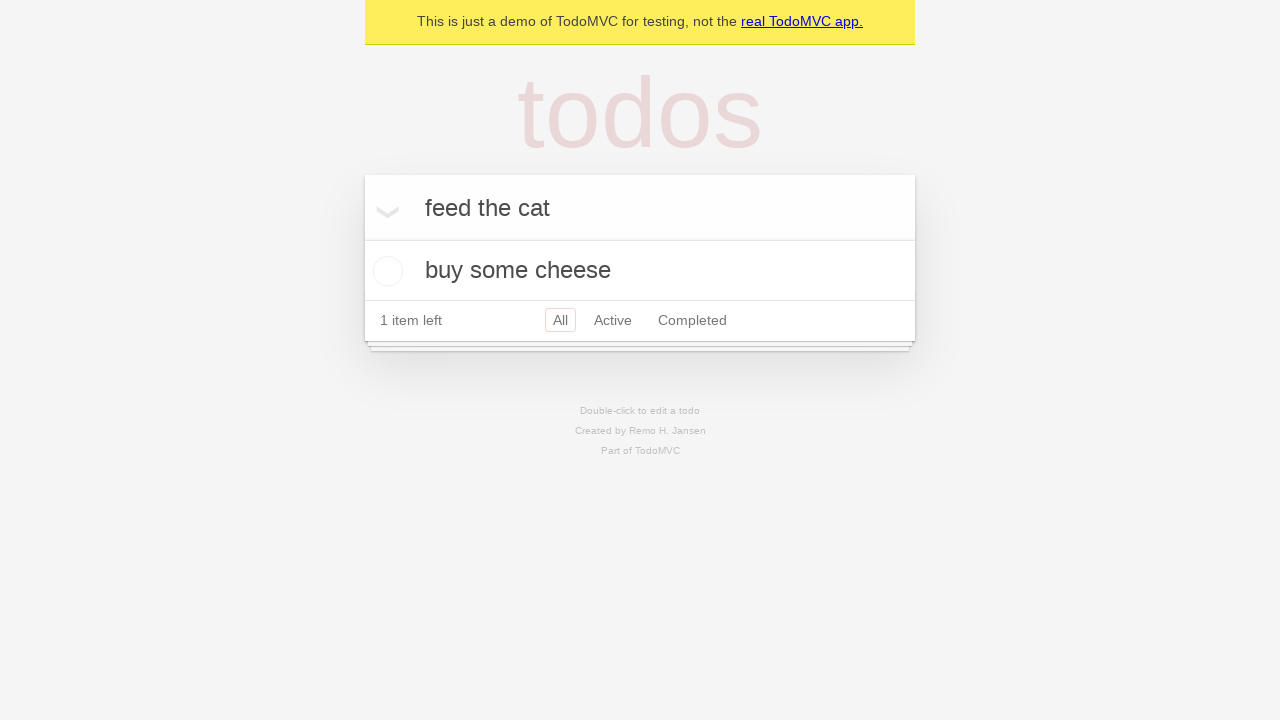

Pressed Enter to create second todo item on internal:attr=[placeholder="What needs to be done?"i]
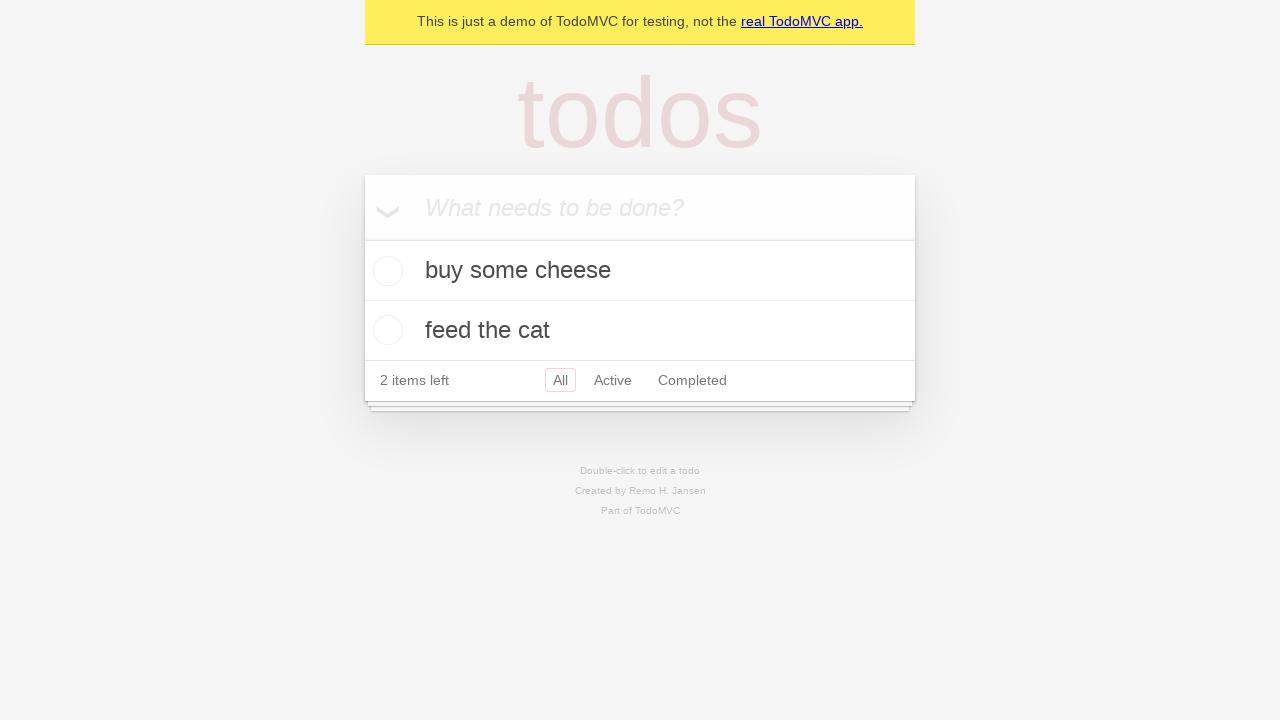

Checked checkbox for first todo item 'buy some cheese' at (385, 271) on internal:testid=[data-testid="todo-item"s] >> nth=0 >> internal:role=checkbox
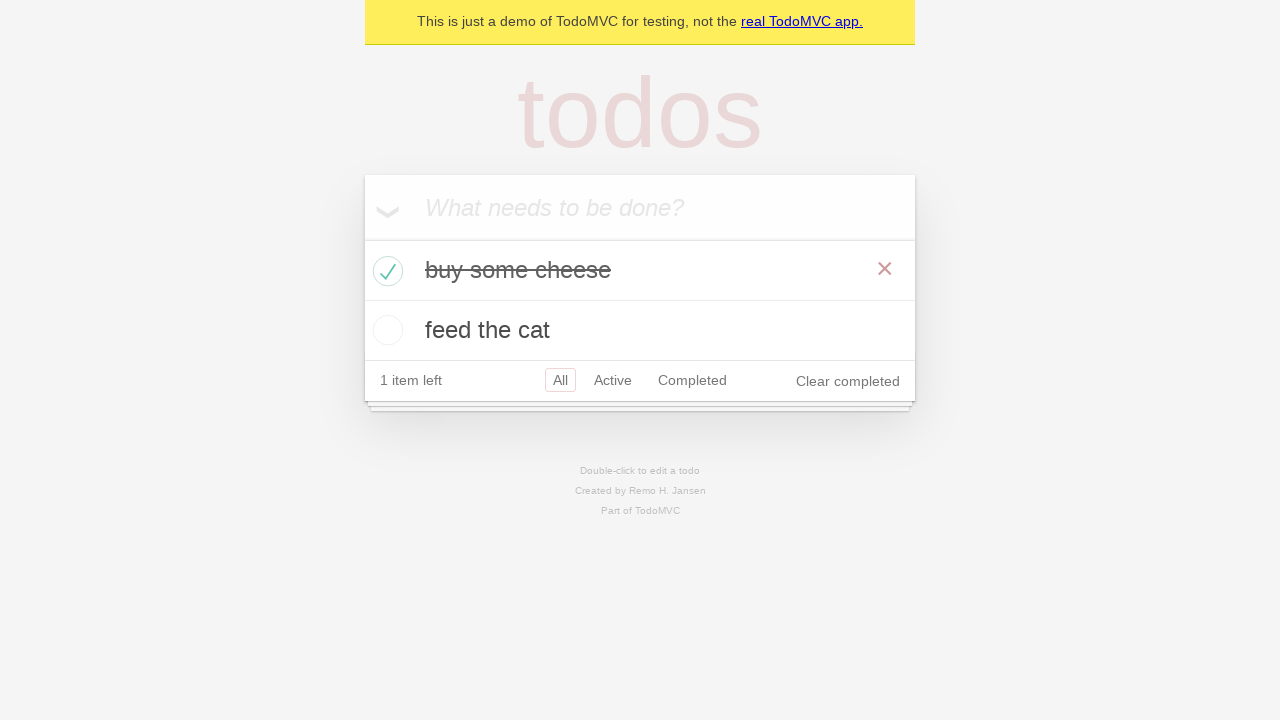

Checked checkbox for second todo item 'feed the cat' at (385, 330) on internal:testid=[data-testid="todo-item"s] >> nth=1 >> internal:role=checkbox
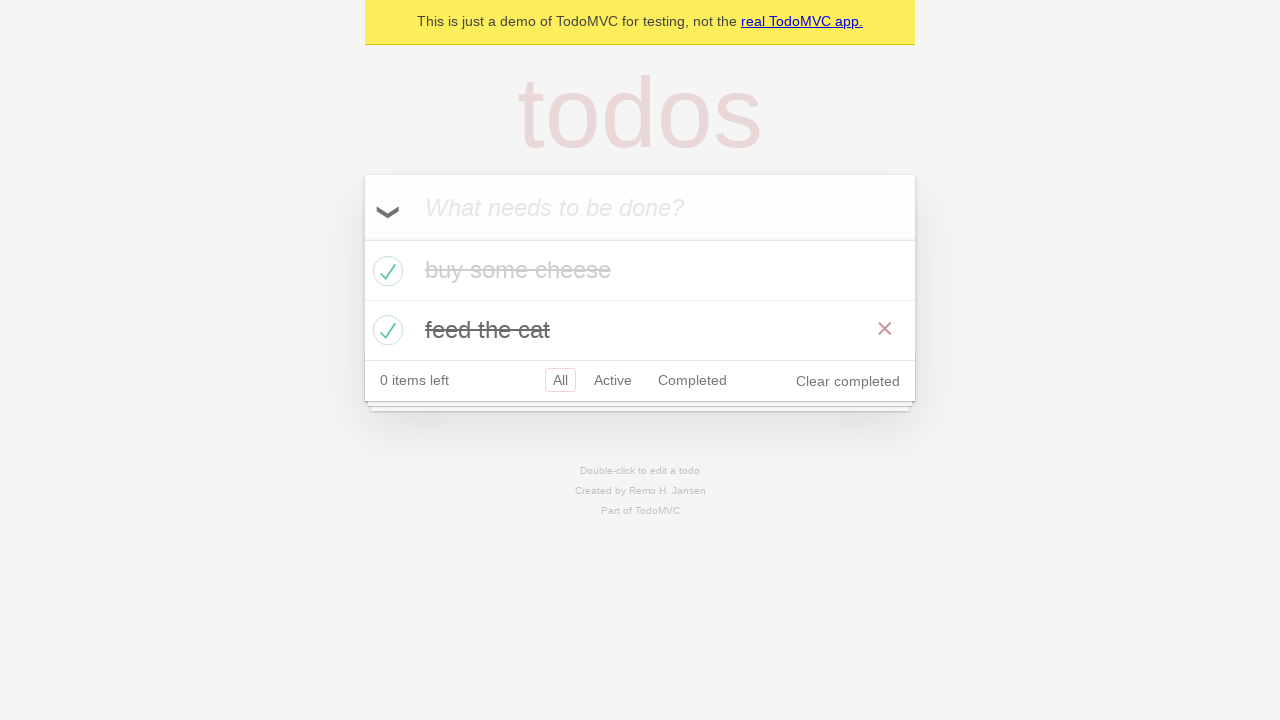

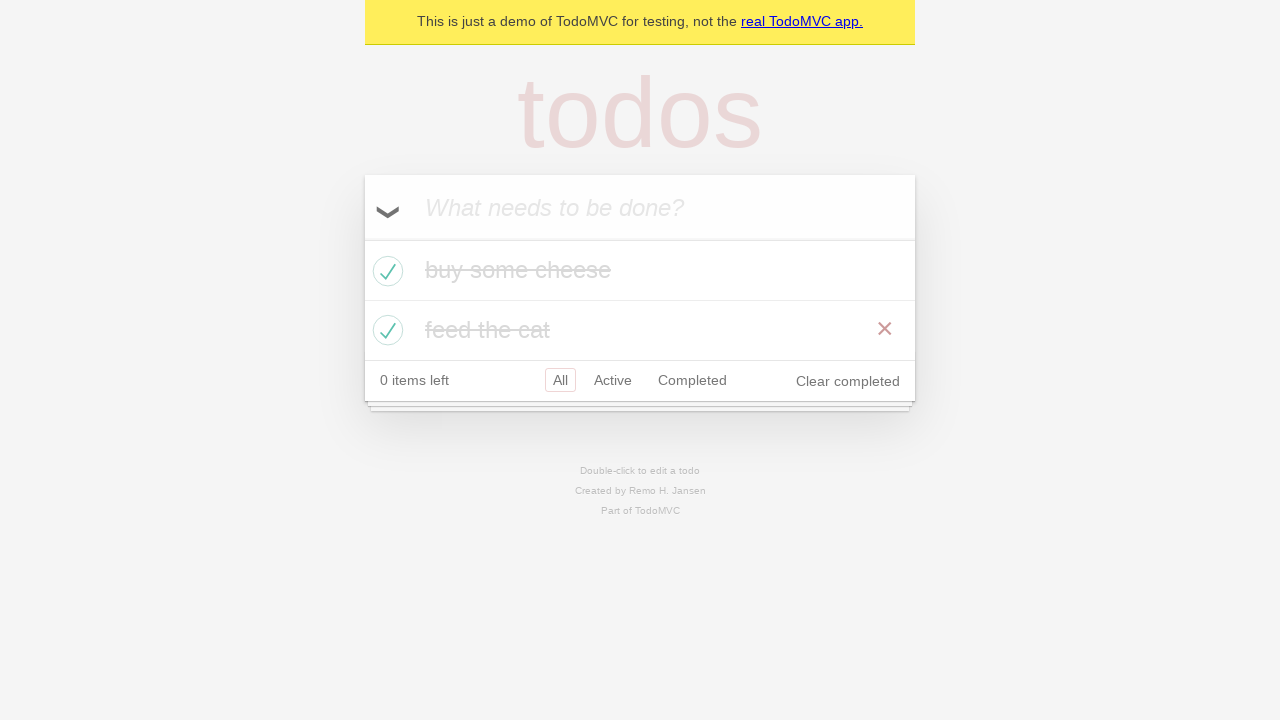